Automates right-click context menu actions on navigation links and opens them in new tabs by pressing 'T' key, repeated 5 times

Starting URL: https://www.selenium.dev/

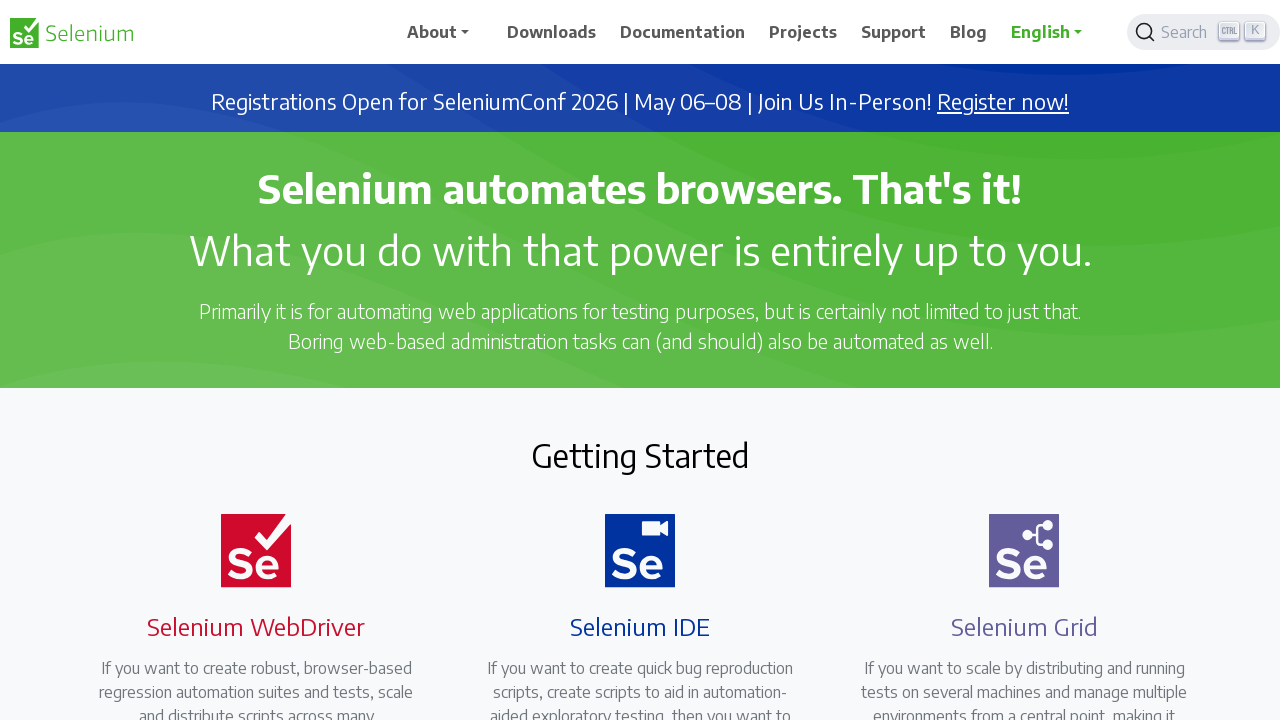

Hovered over first navigation link at (445, 32) on a.nav-link >> nth=0
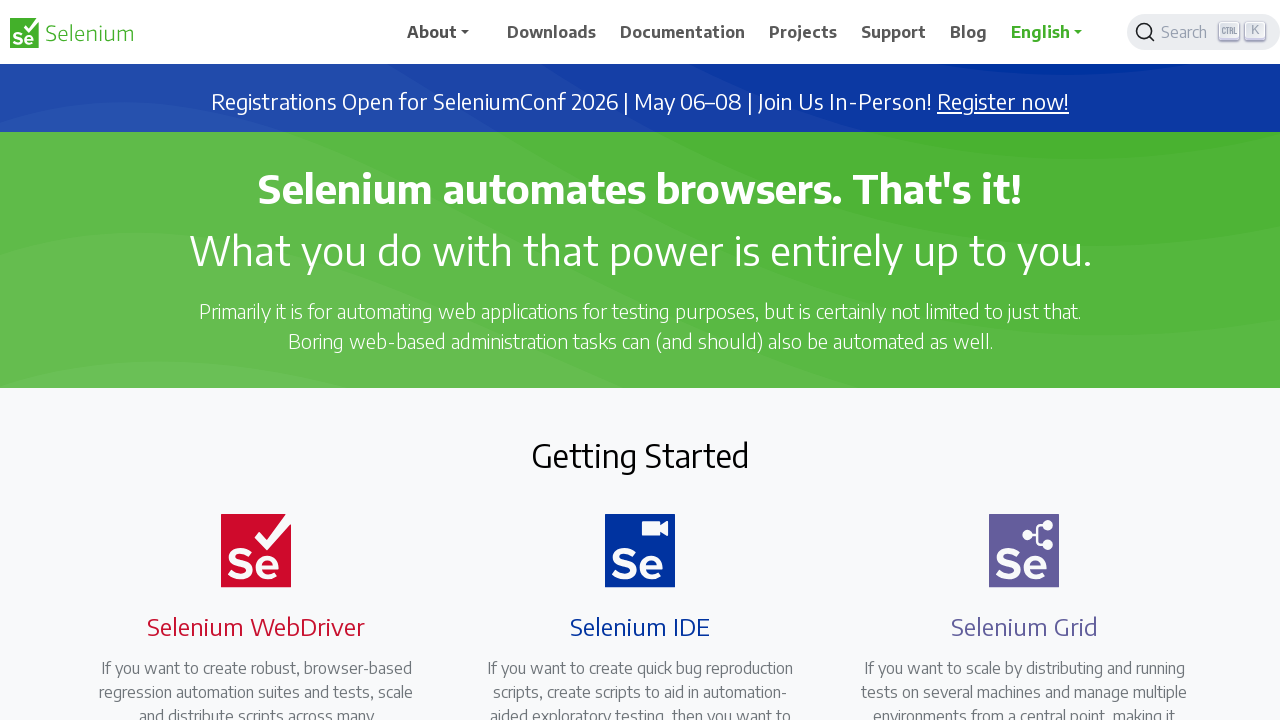

Right-clicked navigation link to open context menu at (445, 32) on a.nav-link >> nth=0
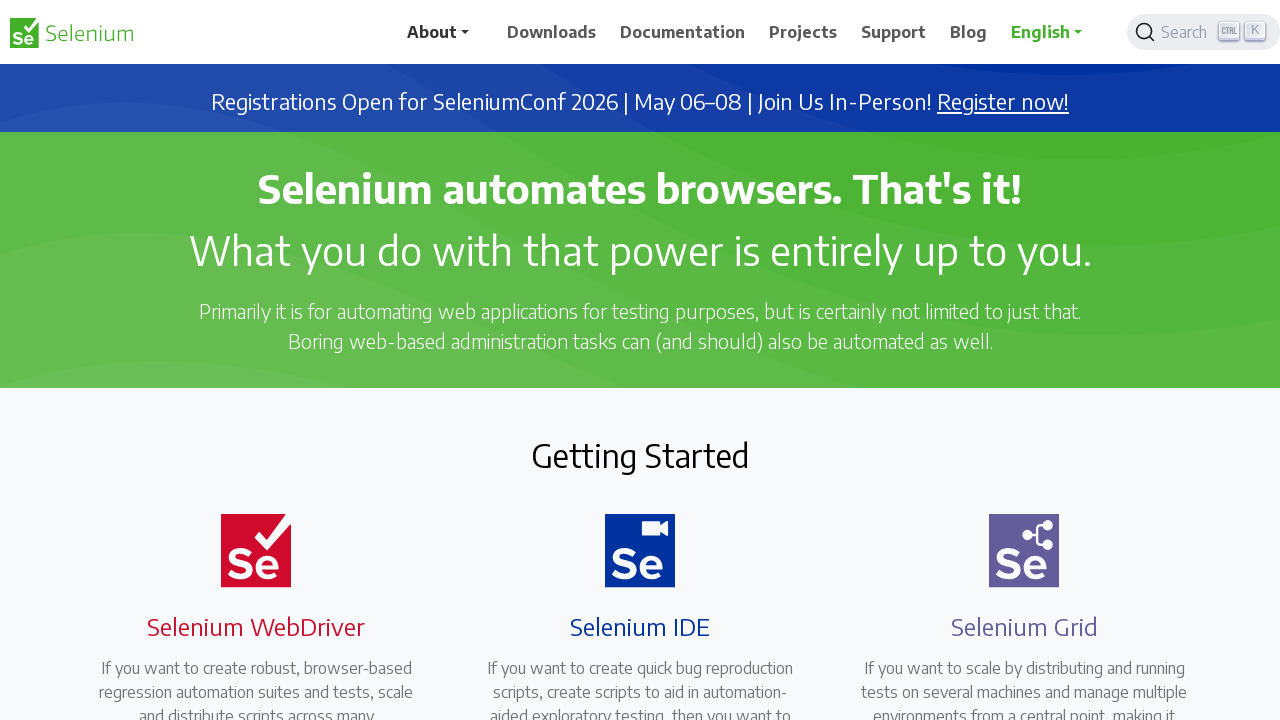

Pressed 'T' key to open link in new tab
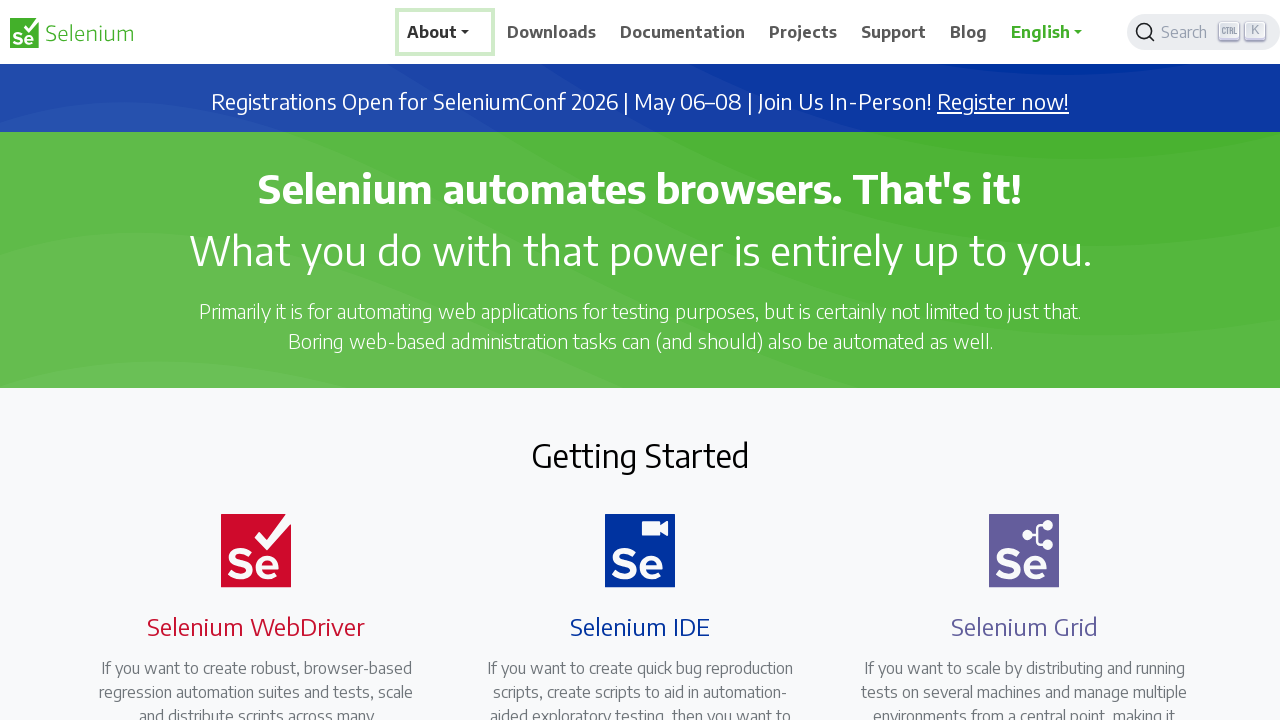

Waited 200ms before next iteration
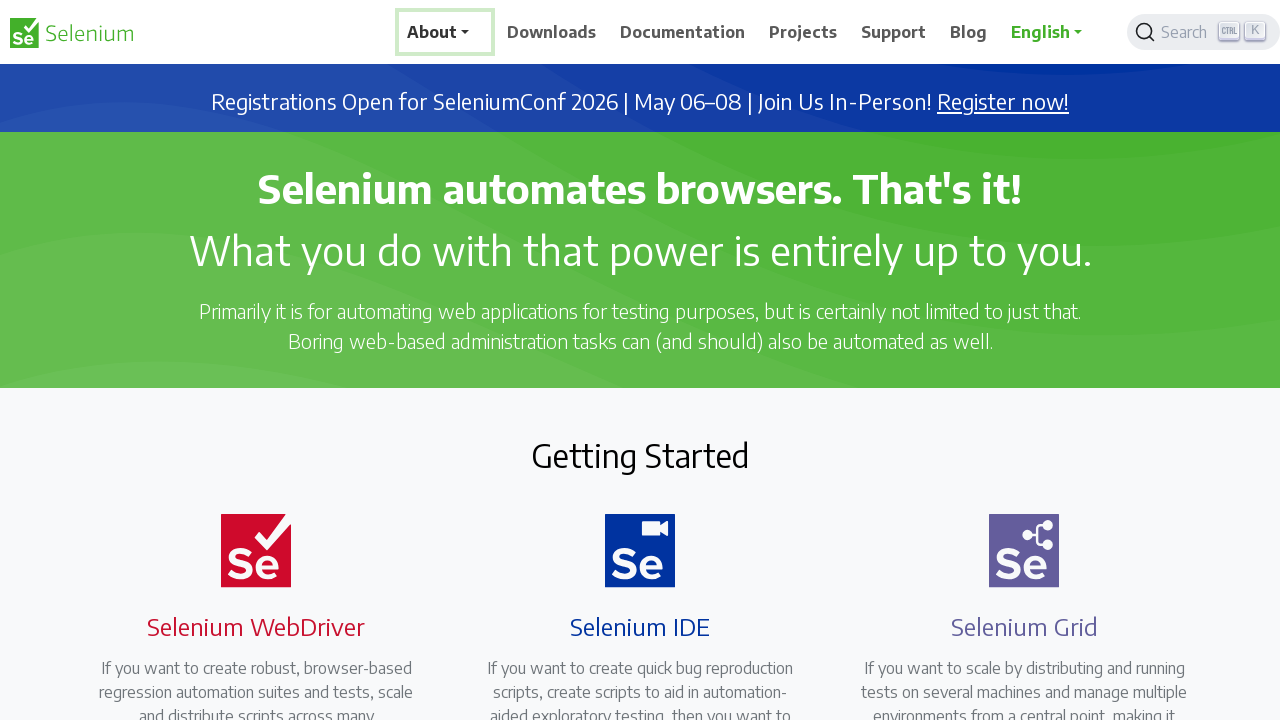

Hovered over first navigation link at (445, 32) on a.nav-link >> nth=0
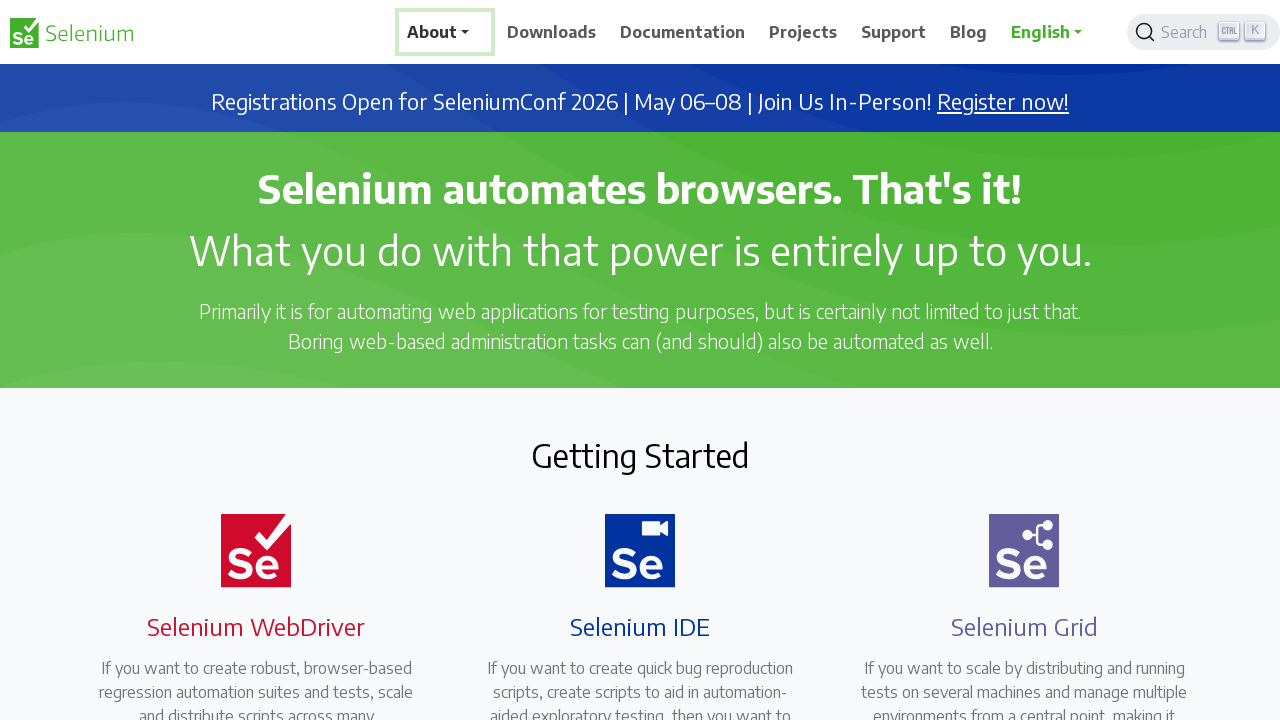

Right-clicked navigation link to open context menu at (445, 32) on a.nav-link >> nth=0
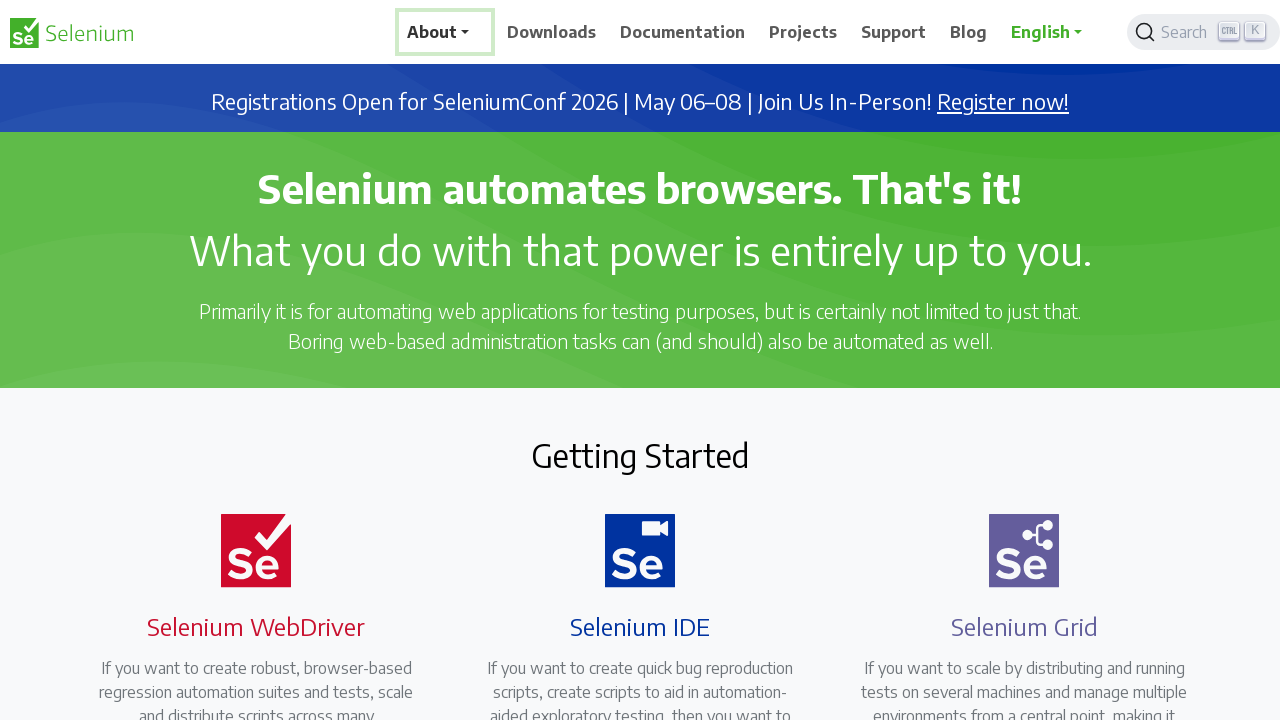

Pressed 'T' key to open link in new tab
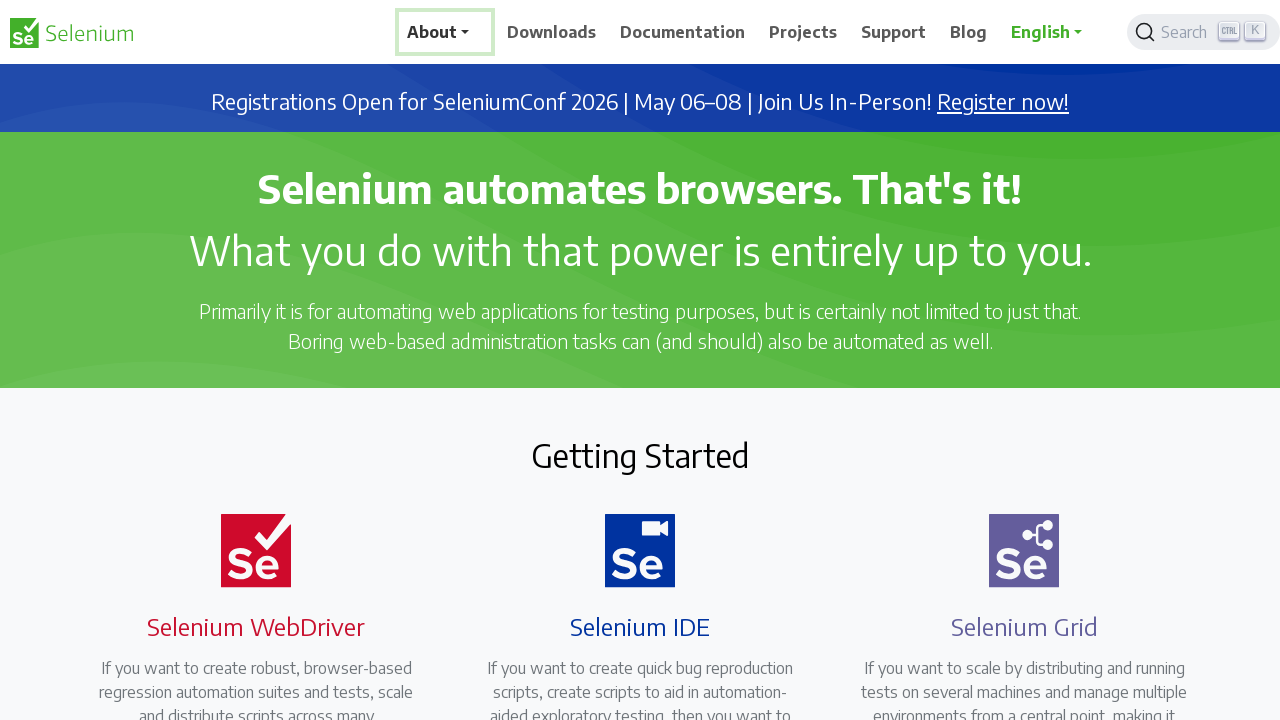

Waited 200ms before next iteration
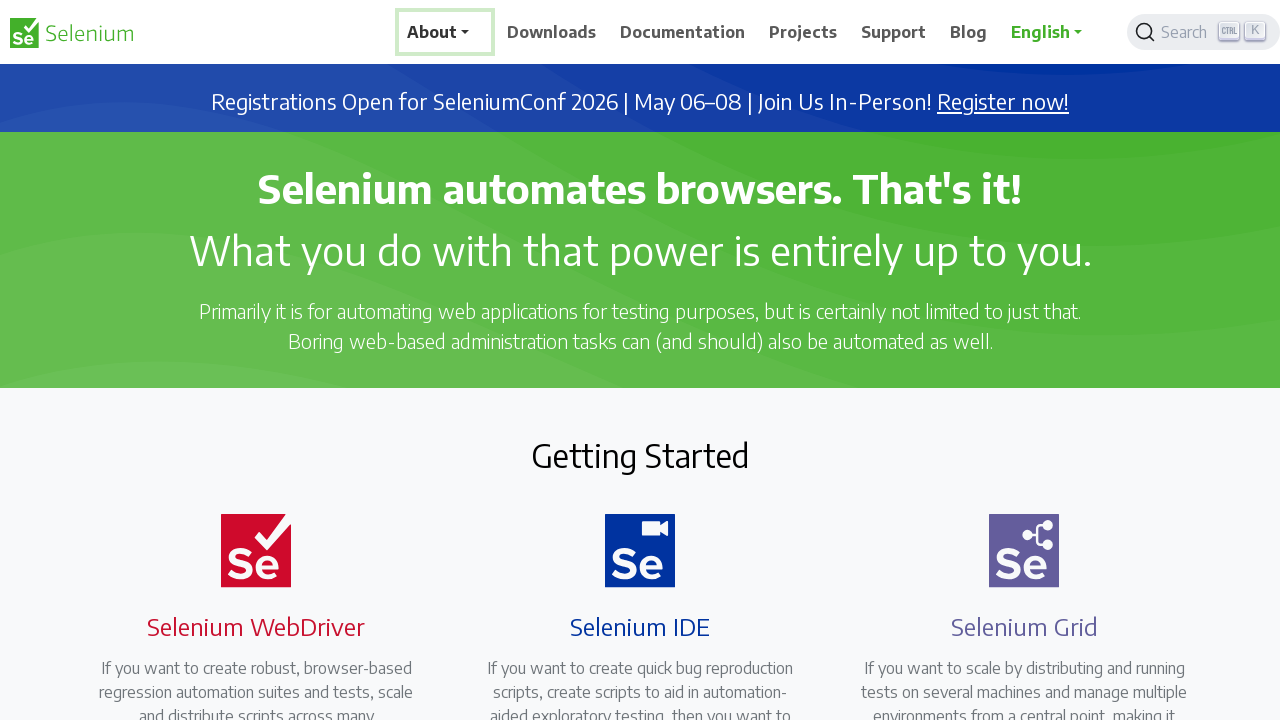

Hovered over first navigation link at (445, 32) on a.nav-link >> nth=0
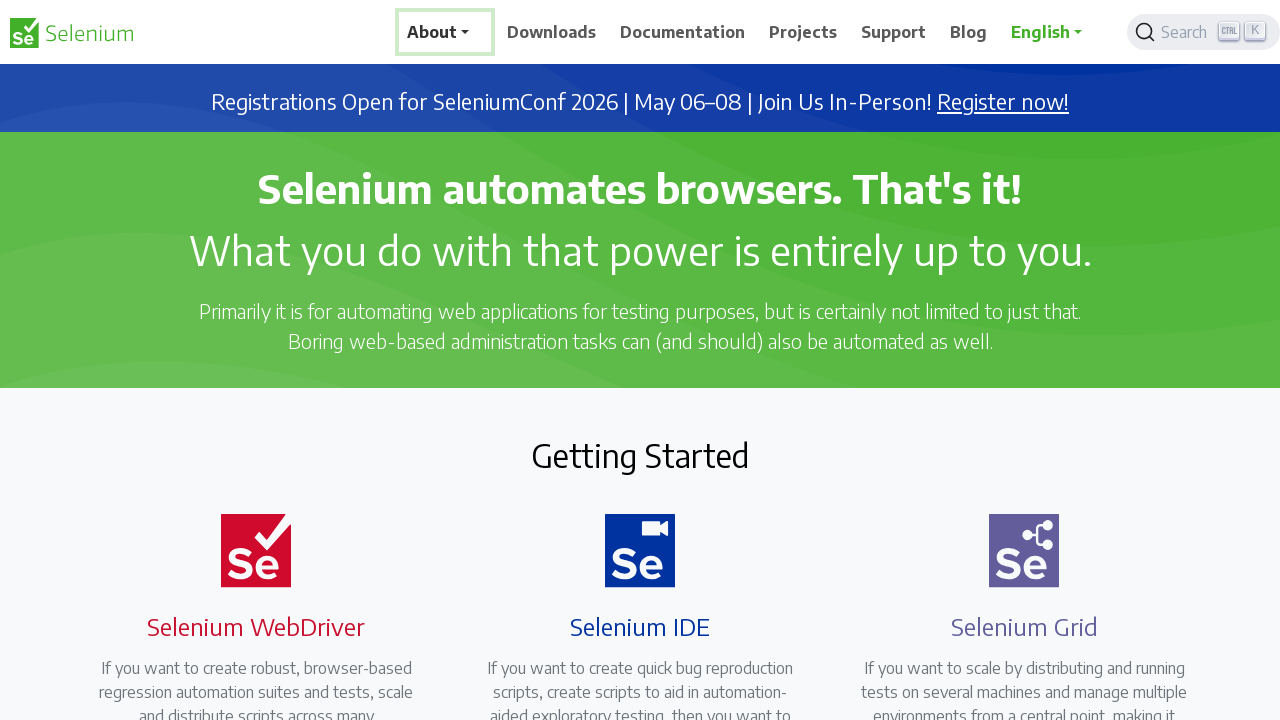

Right-clicked navigation link to open context menu at (445, 32) on a.nav-link >> nth=0
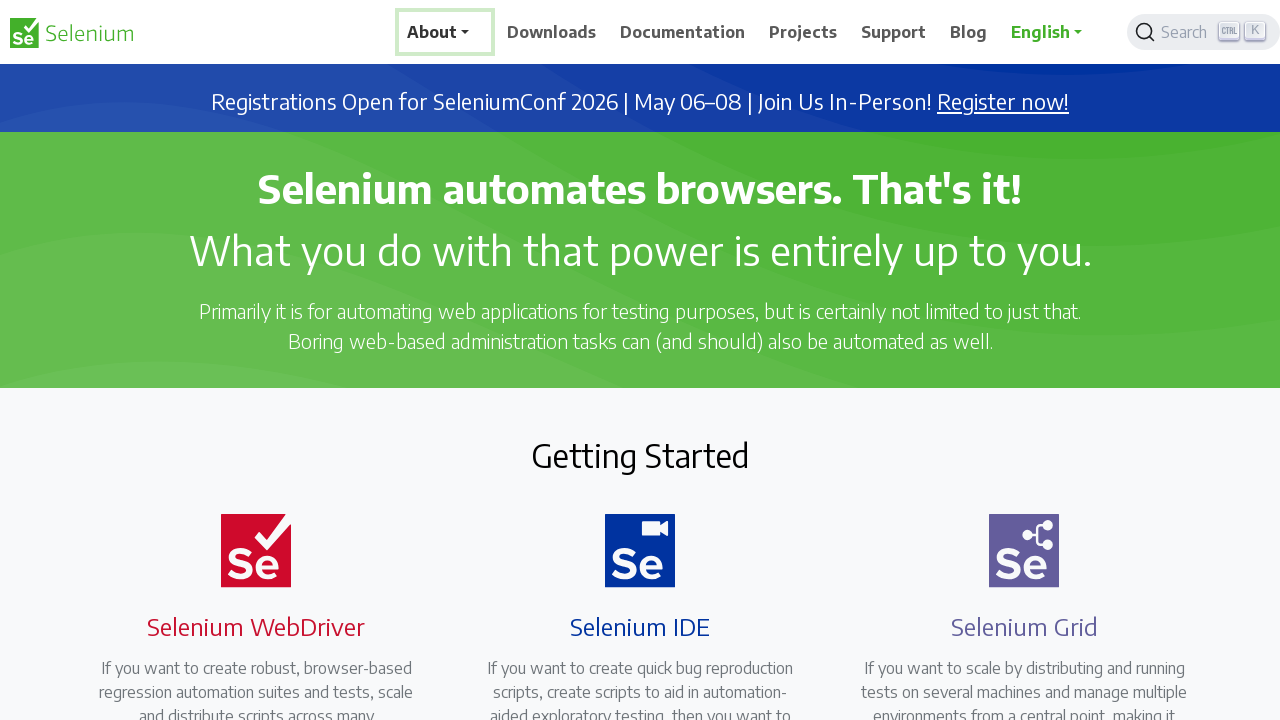

Pressed 'T' key to open link in new tab
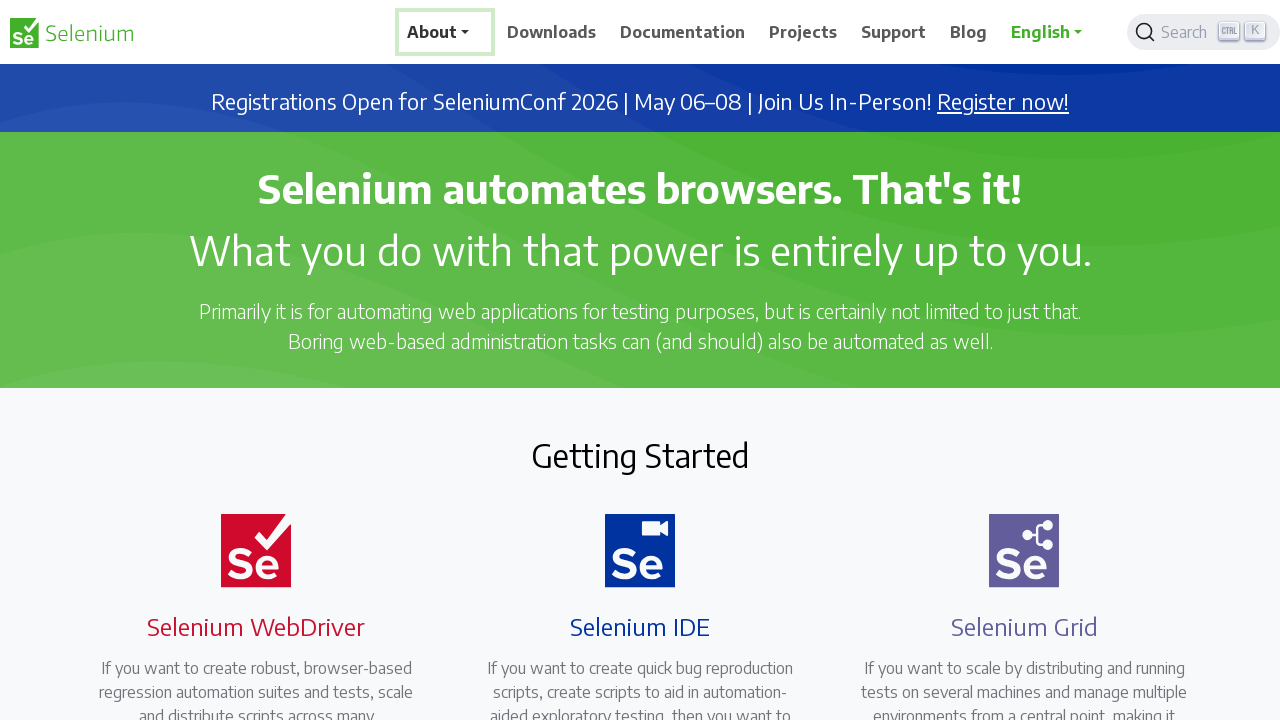

Waited 200ms before next iteration
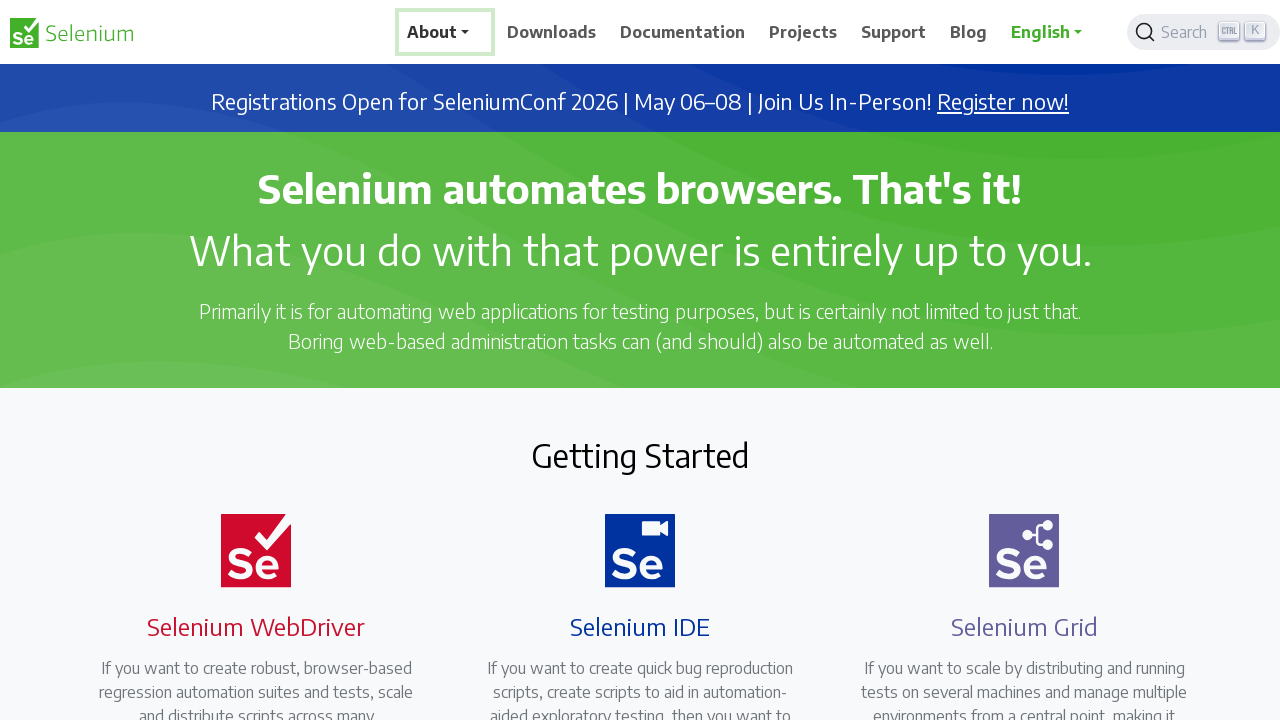

Hovered over first navigation link at (445, 32) on a.nav-link >> nth=0
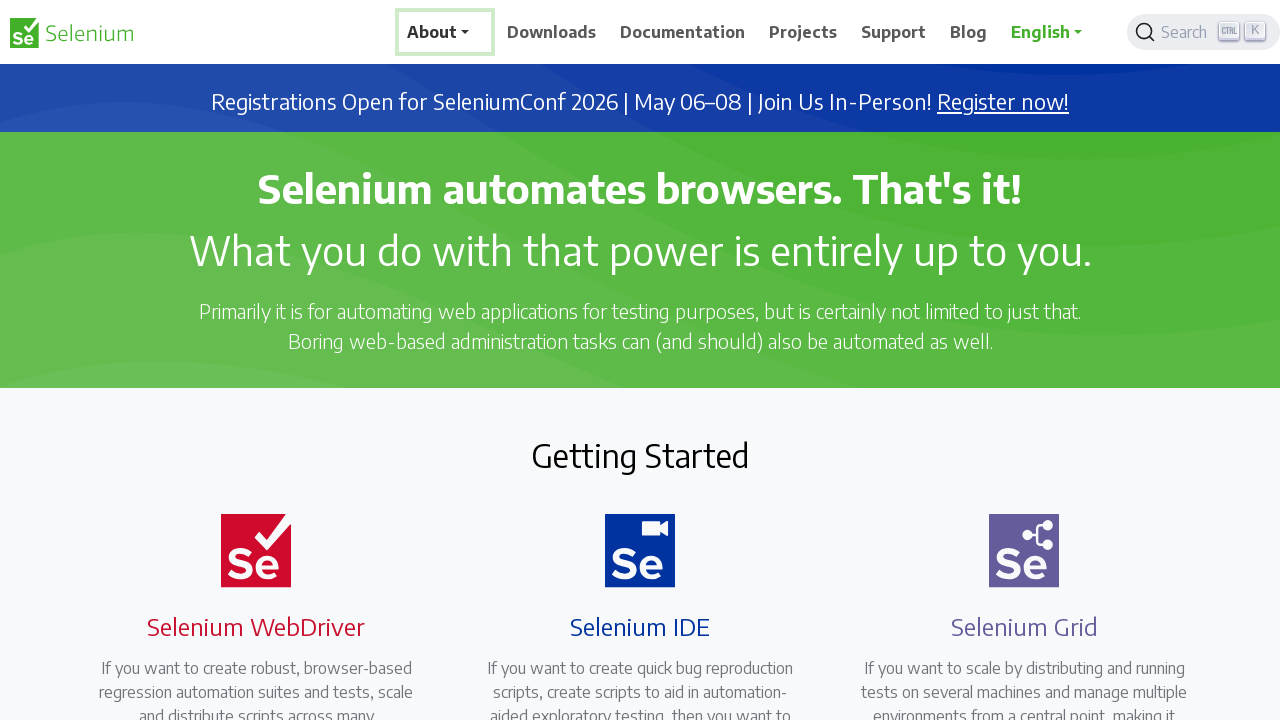

Right-clicked navigation link to open context menu at (445, 32) on a.nav-link >> nth=0
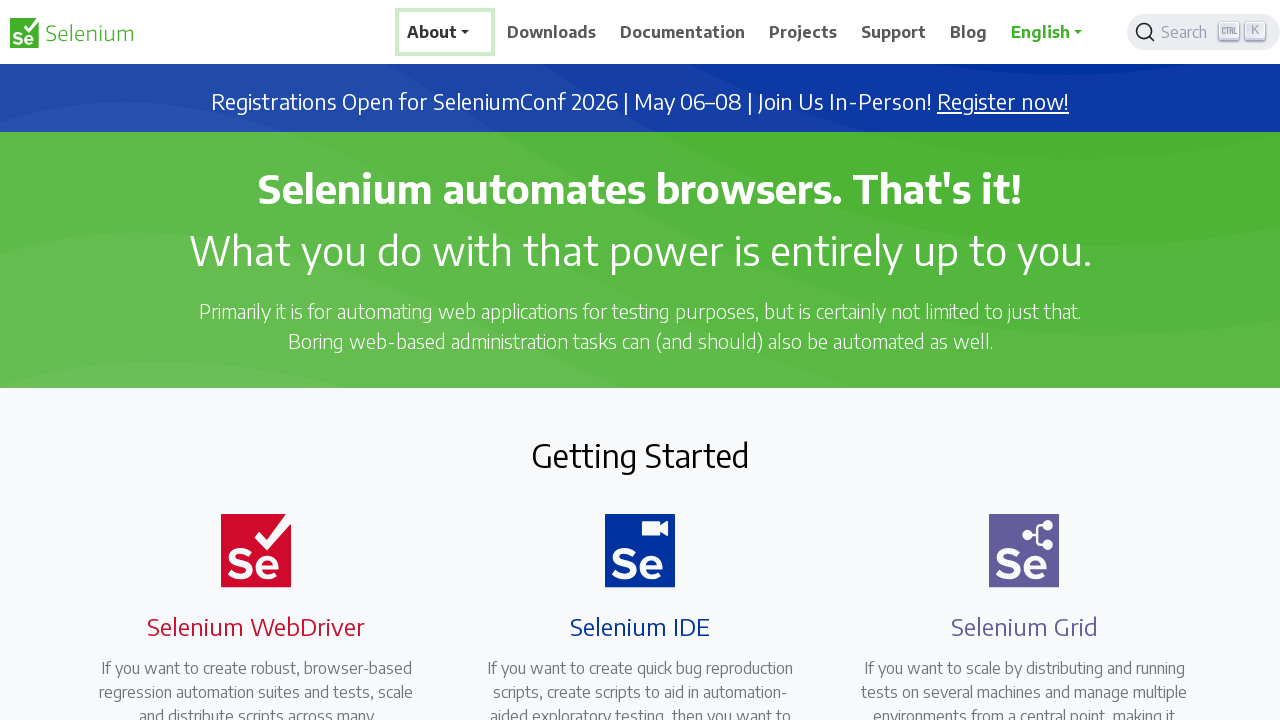

Pressed 'T' key to open link in new tab
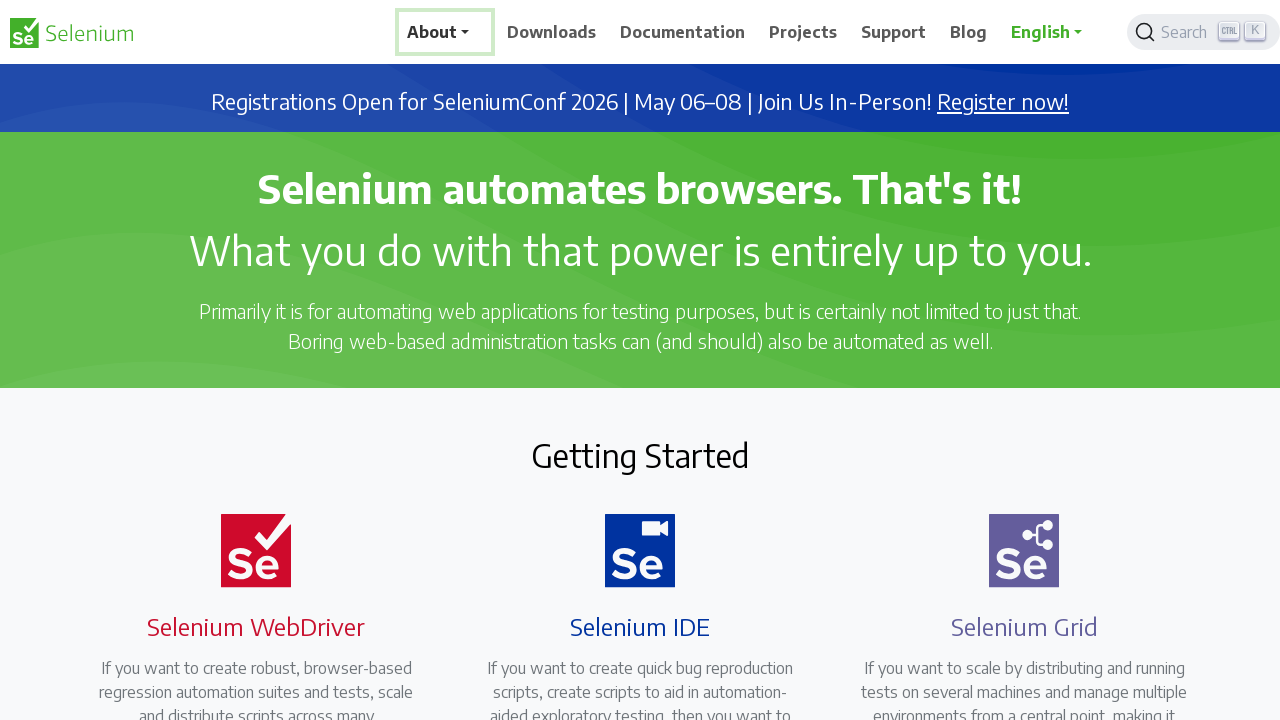

Waited 200ms before next iteration
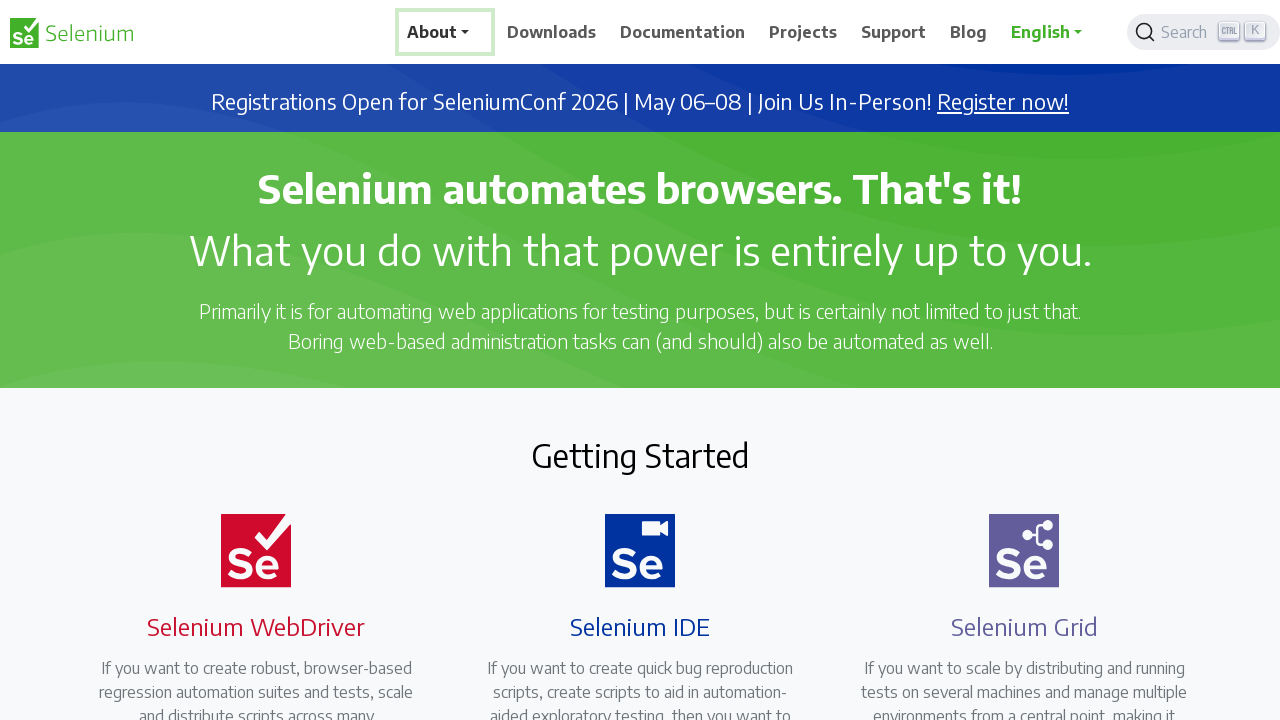

Hovered over first navigation link at (445, 32) on a.nav-link >> nth=0
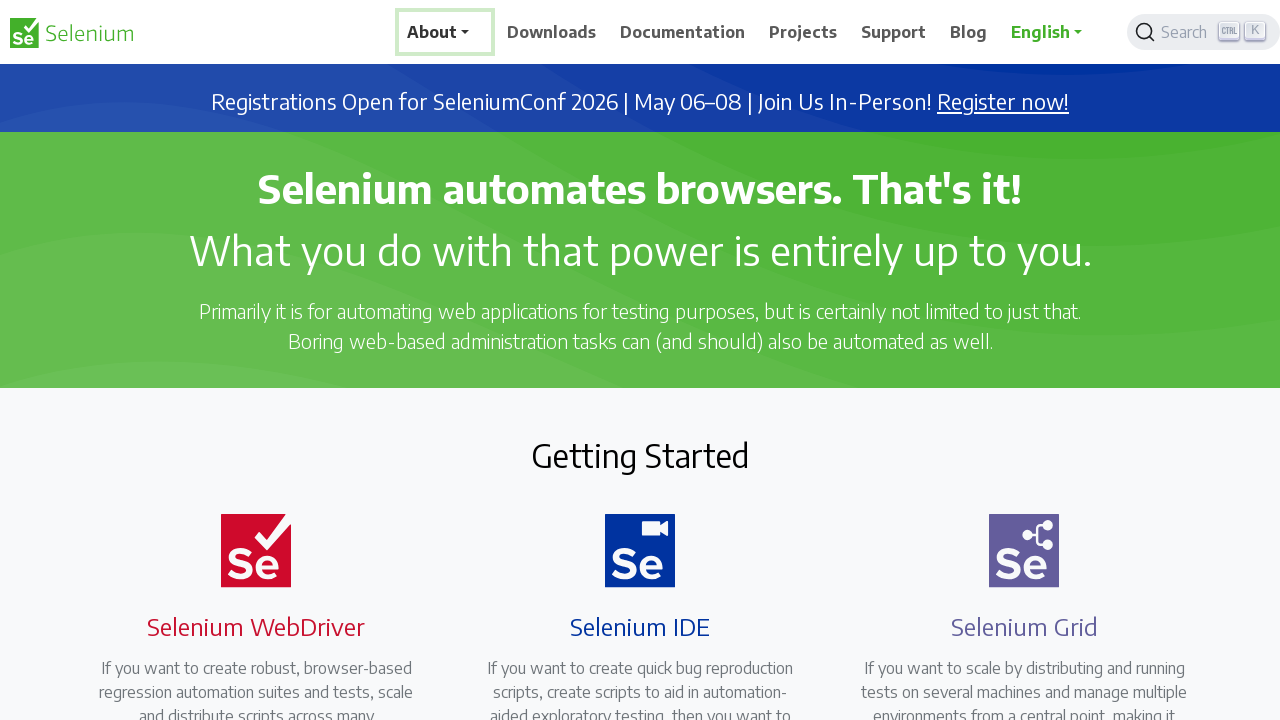

Right-clicked navigation link to open context menu at (445, 32) on a.nav-link >> nth=0
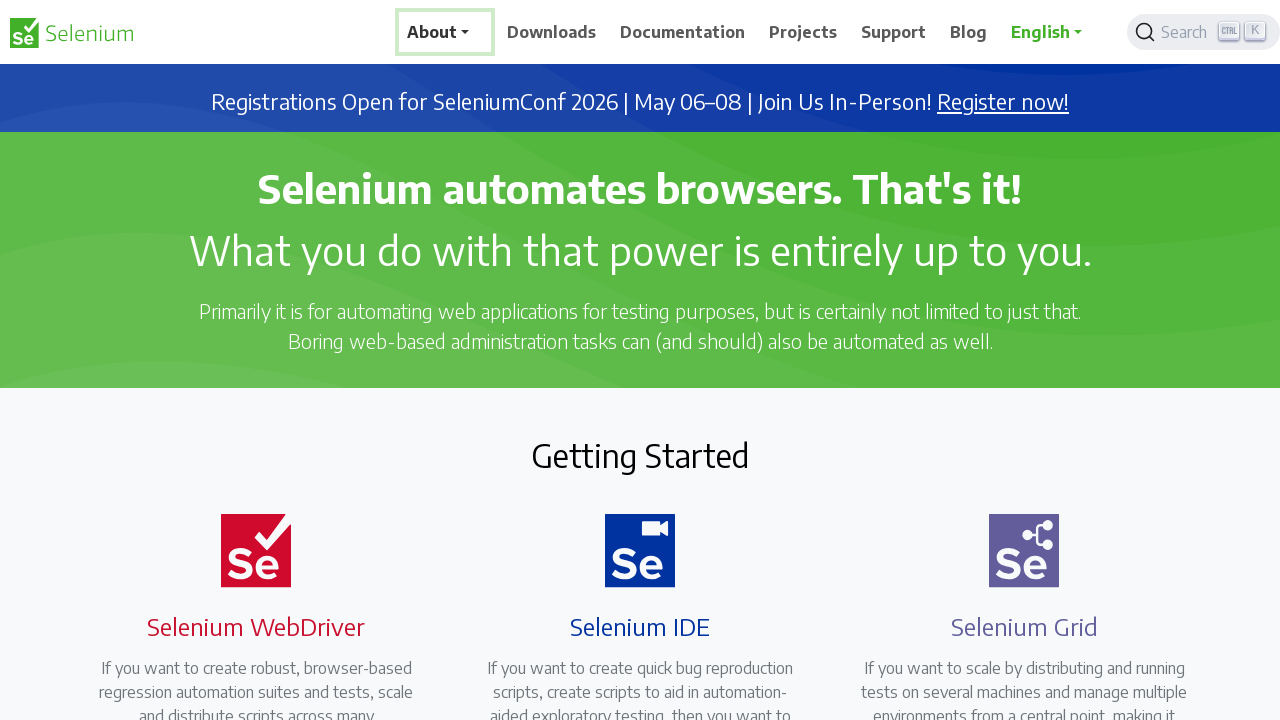

Pressed 'T' key to open link in new tab
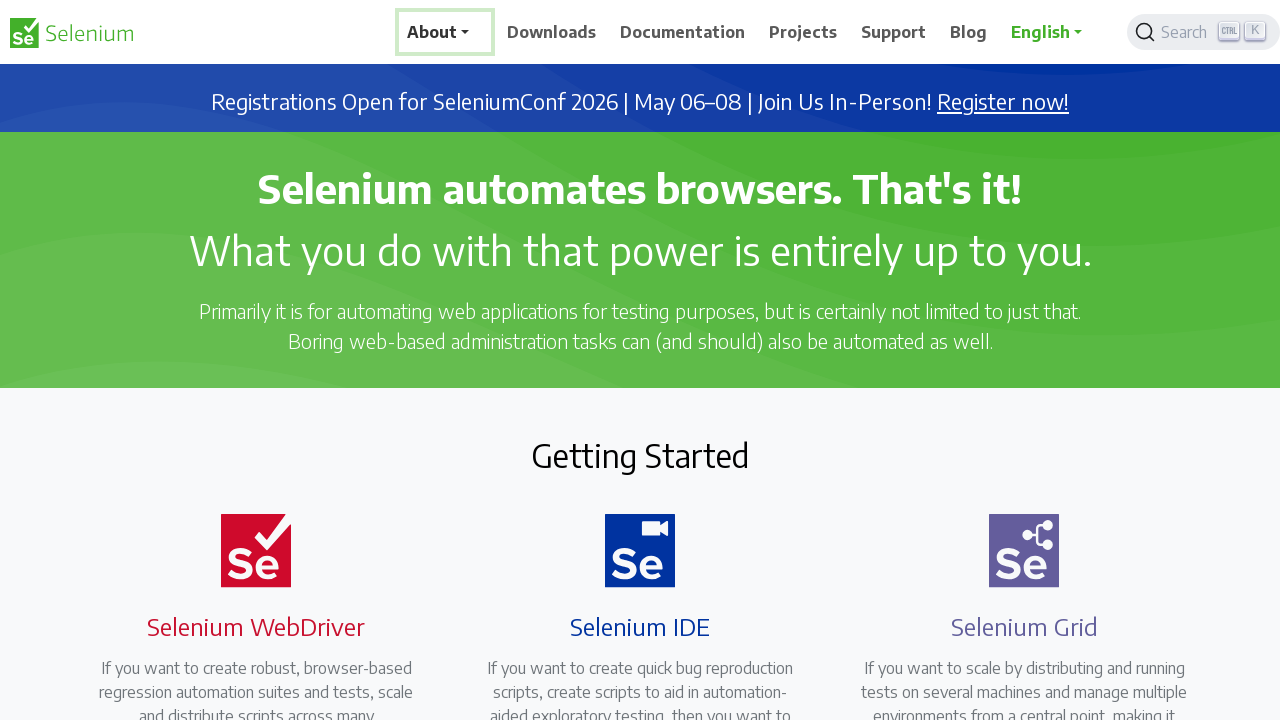

Waited 200ms before next iteration
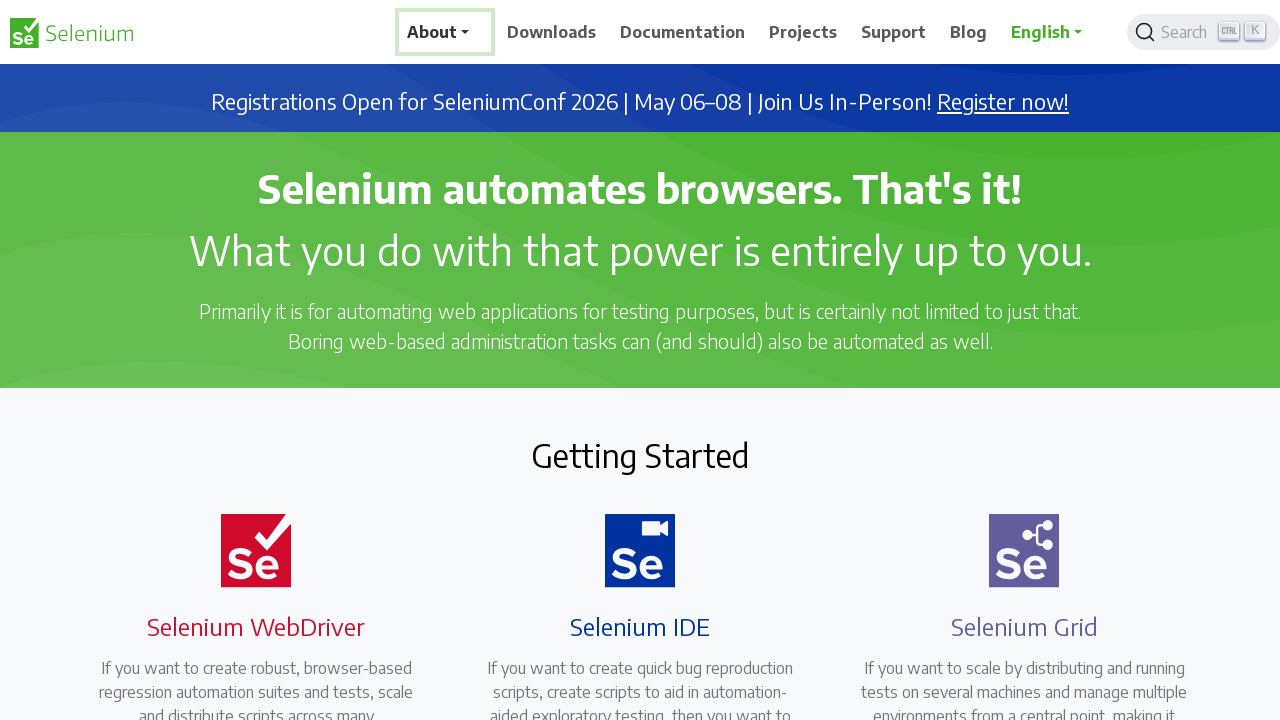

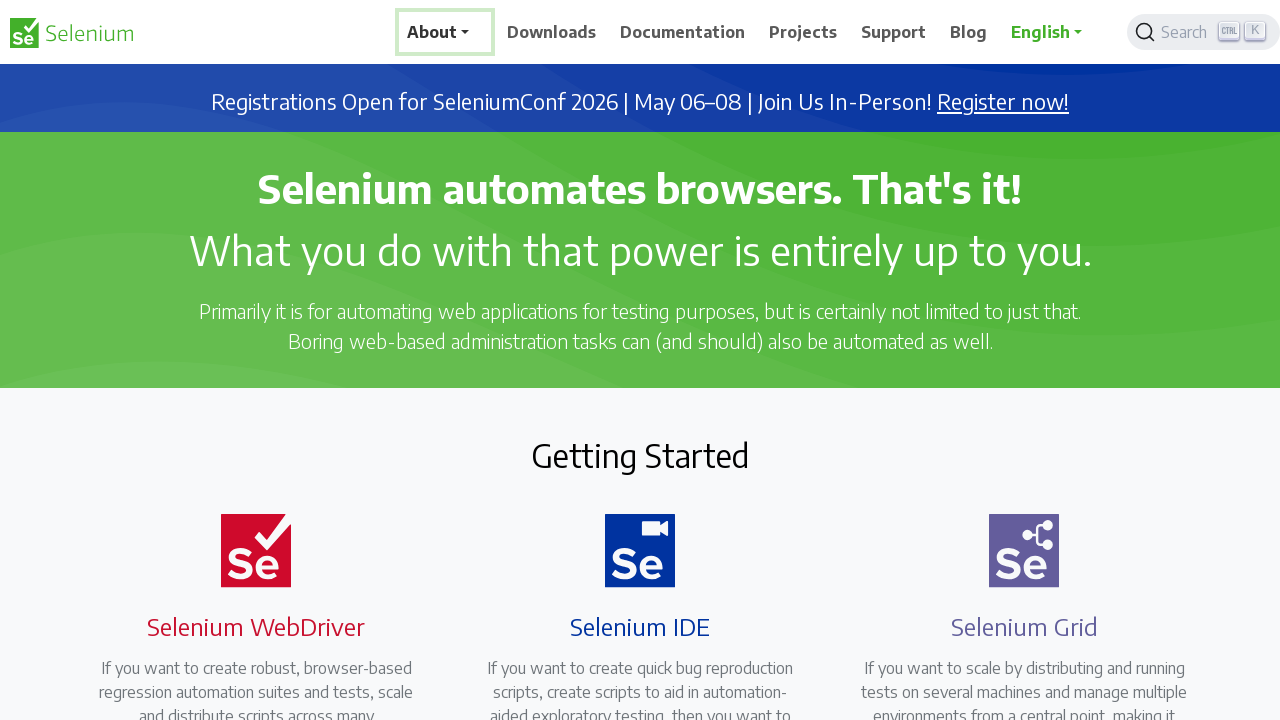